Tests that the homepage of rahulshettyacademy.com loads successfully by navigating to it and verifying the page title is available.

Starting URL: http://rahulshettyacademy.com

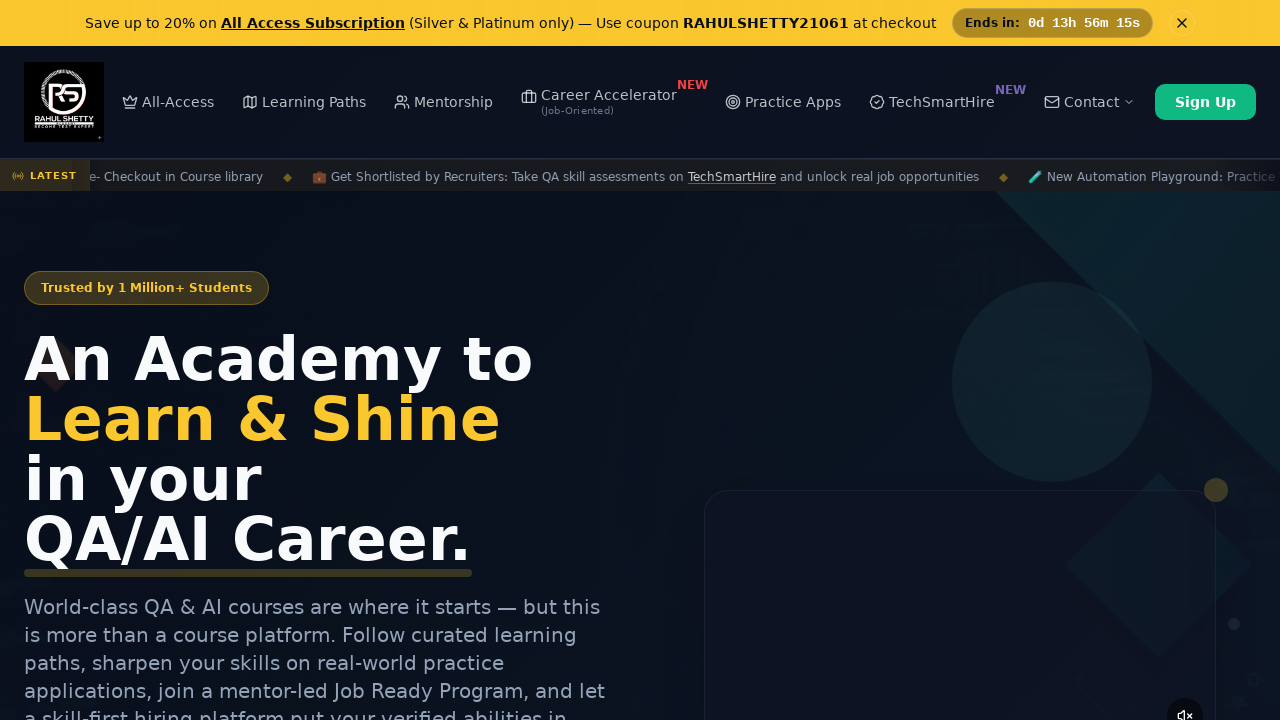

Waited for page to reach domcontentloaded state
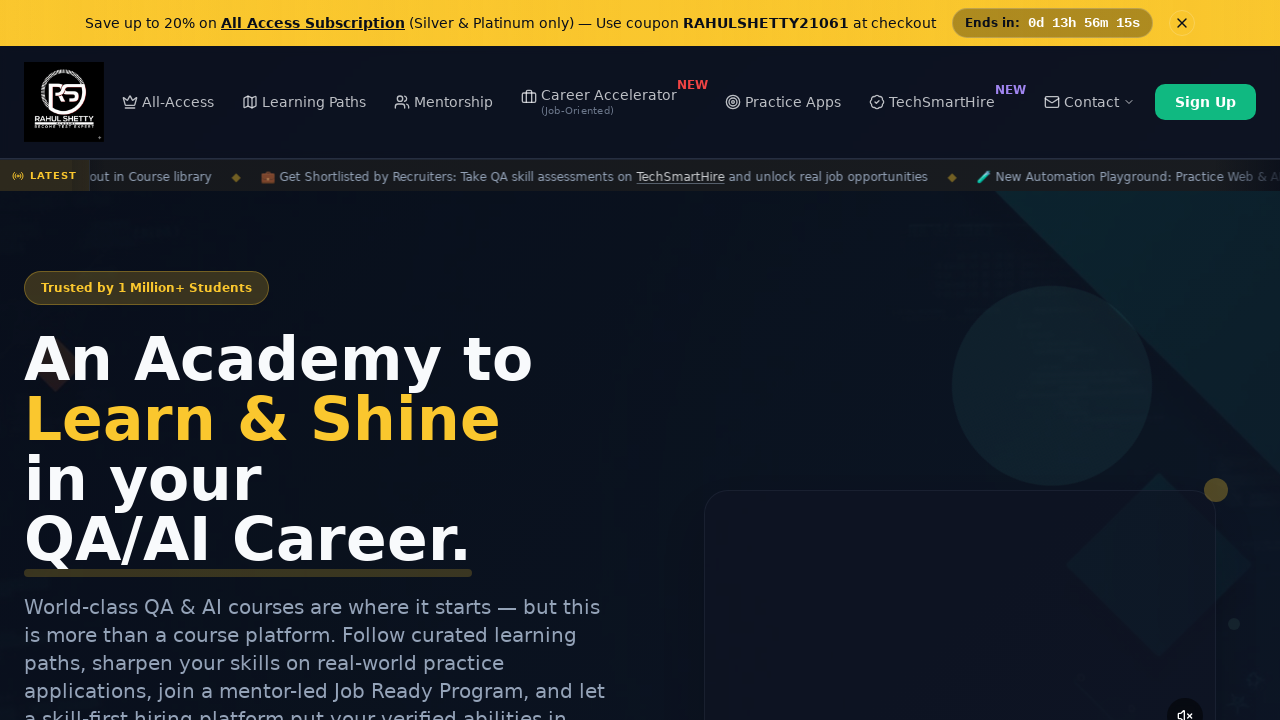

Retrieved page title
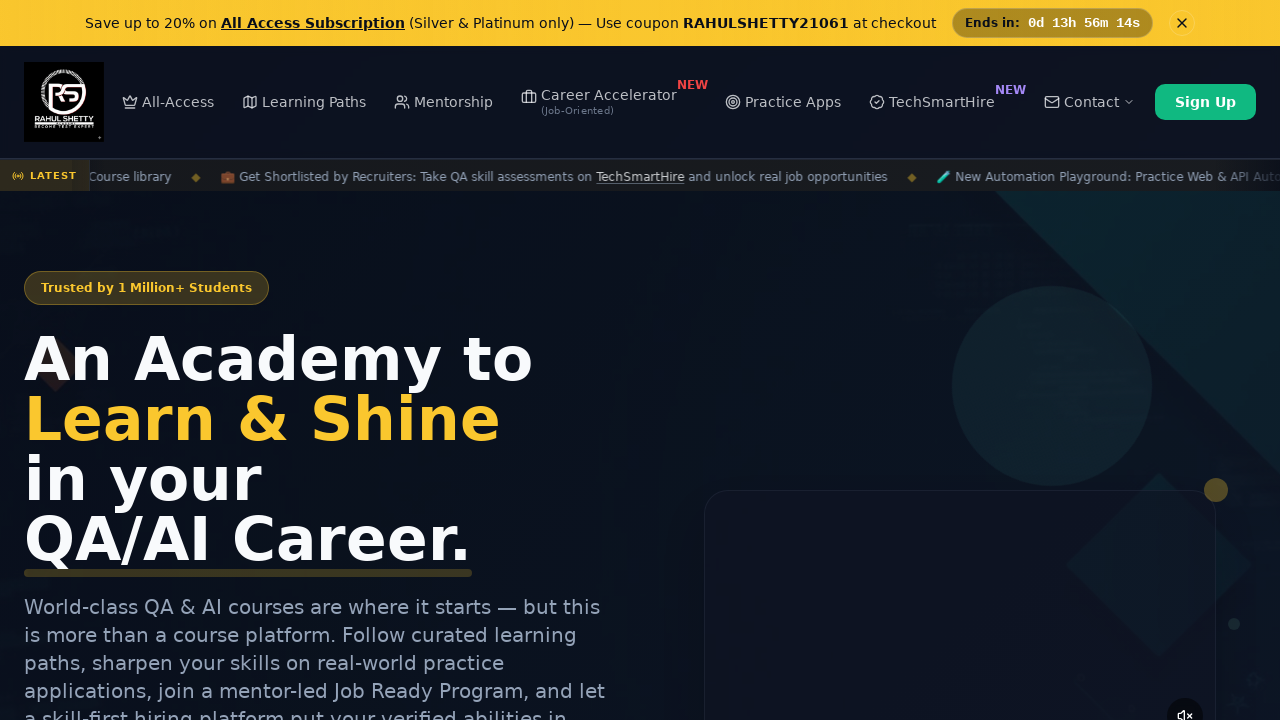

Verified page title is present and not empty
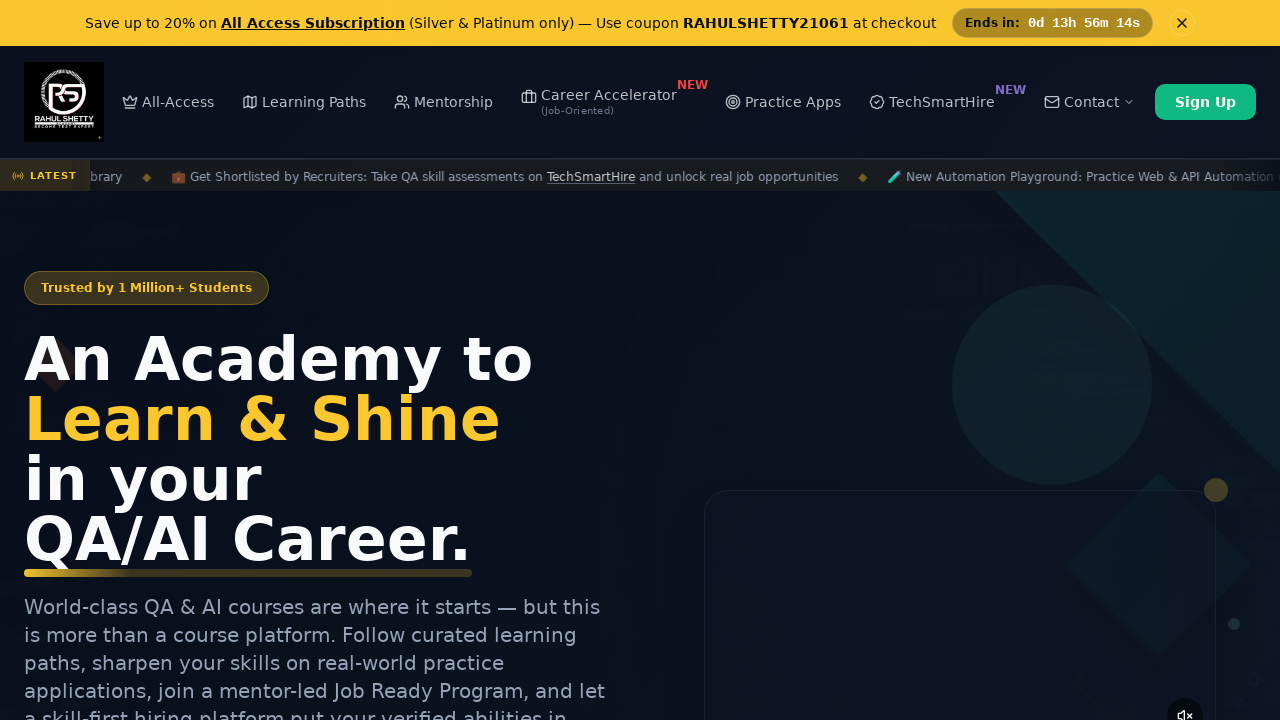

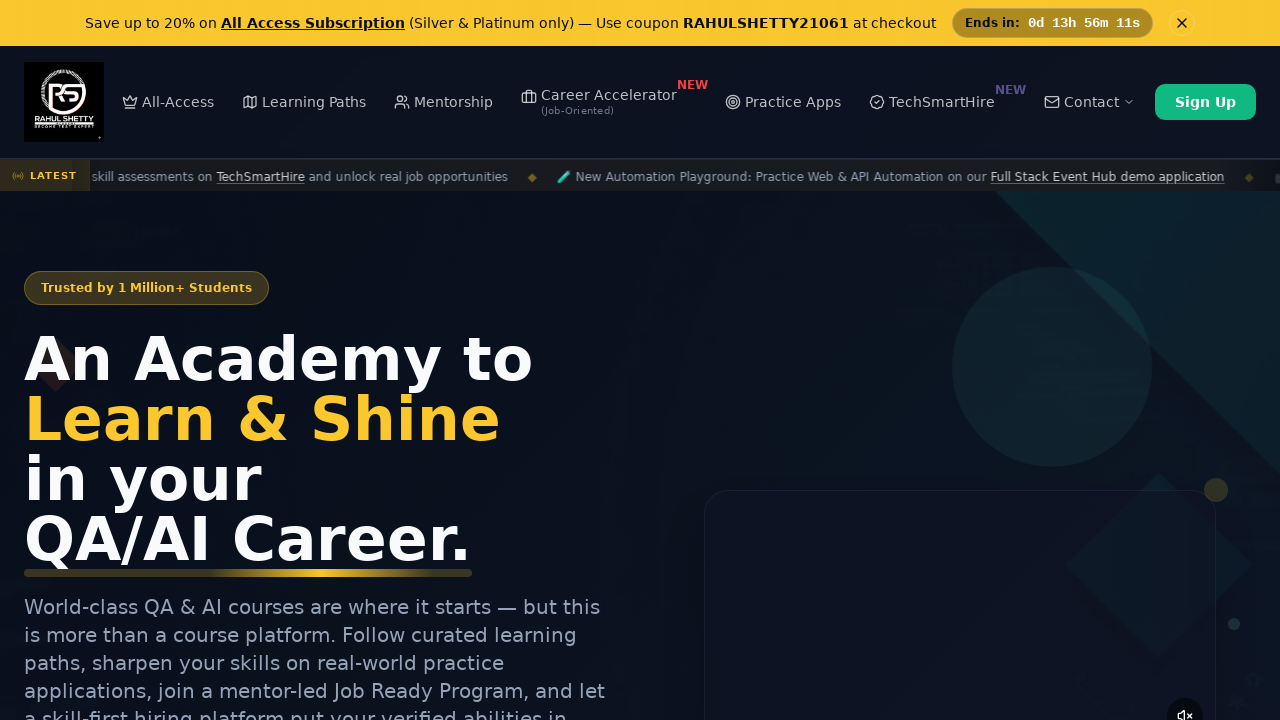